Tests filling form fields using different locator strategies (label, title, placeholder, role)

Starting URL: https://zimaev.github.io/text_input/

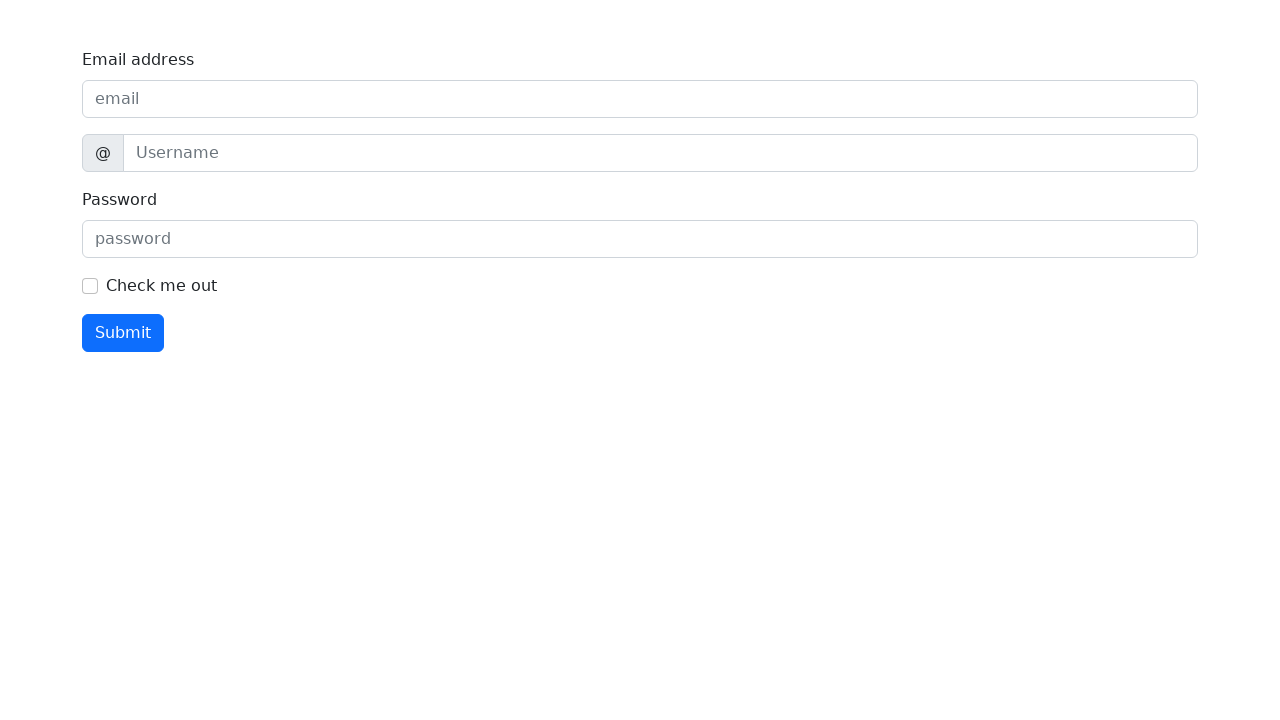

Filled email field with 'qa@example.com' using label locator on internal:label="Email address"i
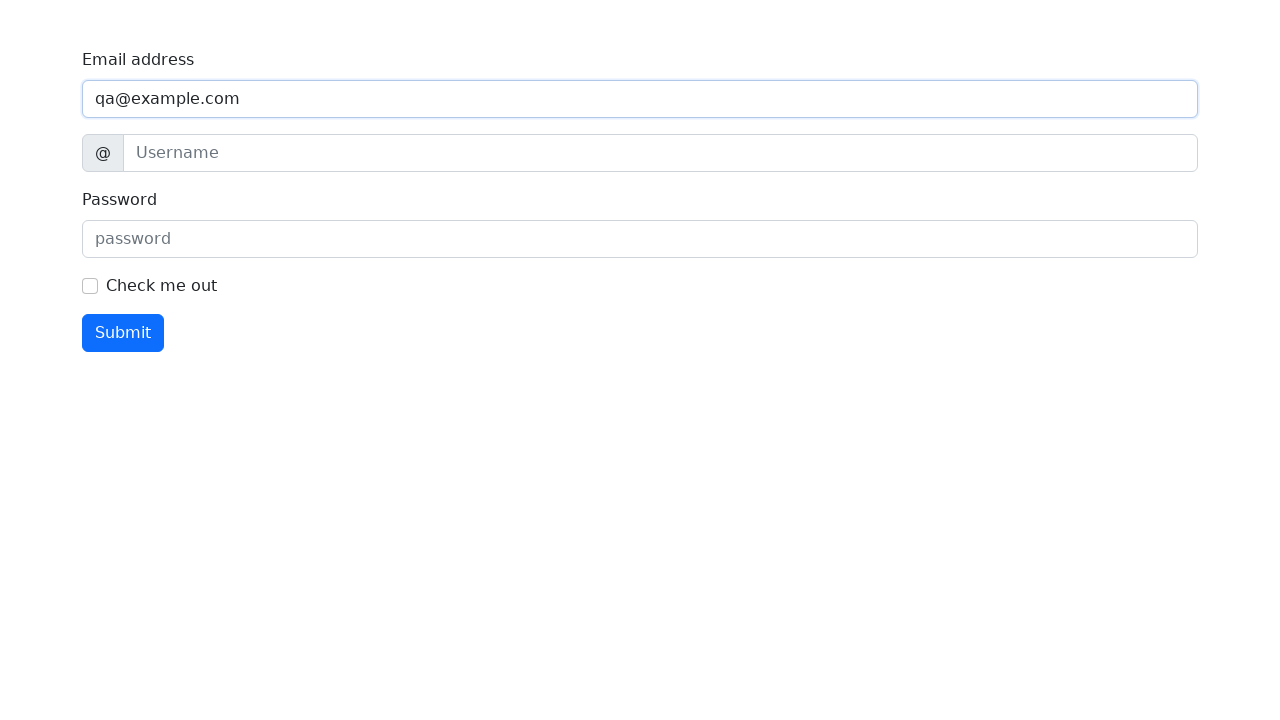

Filled username field with 'Anton' using title locator on internal:attr=[title="username"i]
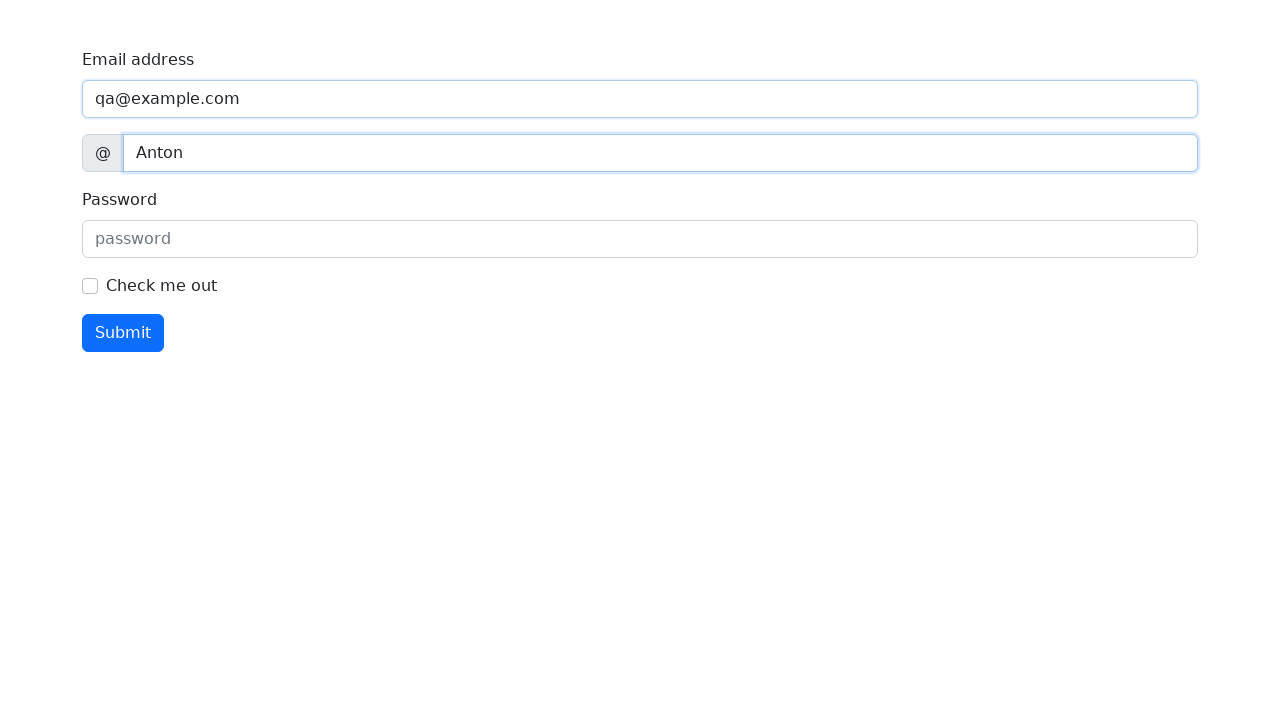

Filled password field with 'secret' using placeholder locator on internal:attr=[placeholder="password"i]
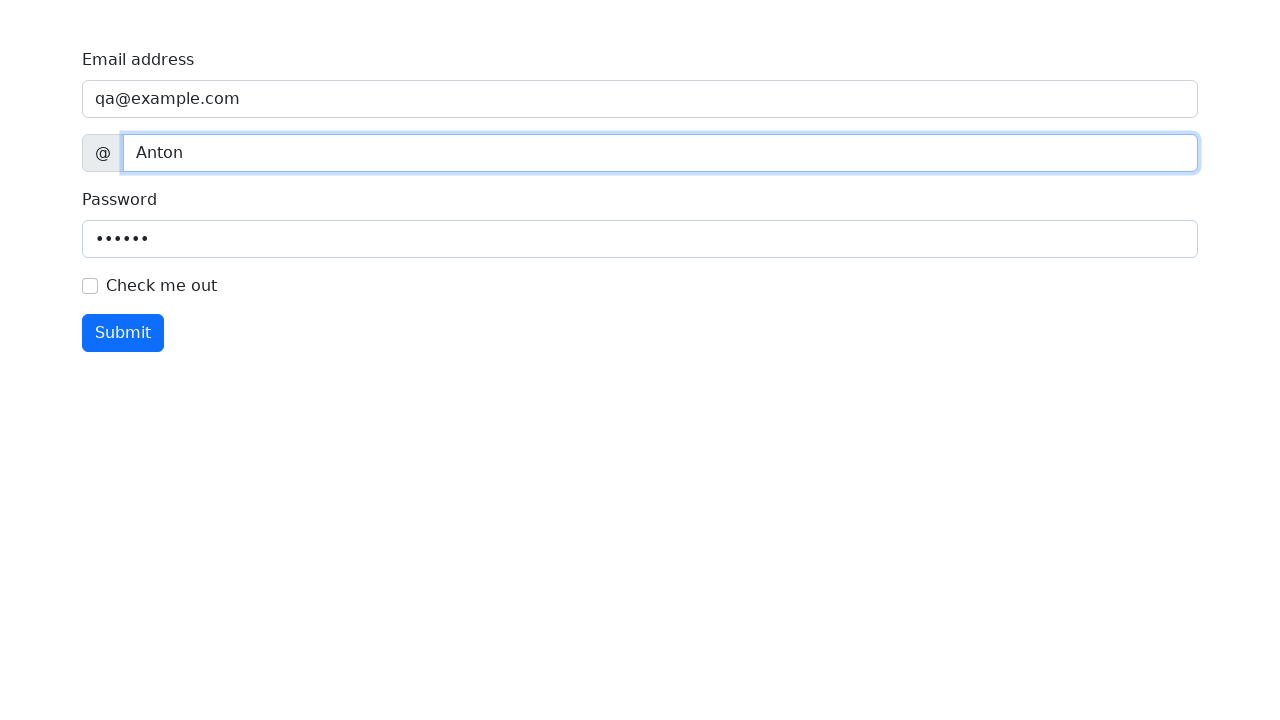

Clicked checkbox using role locator at (90, 286) on internal:role=checkbox
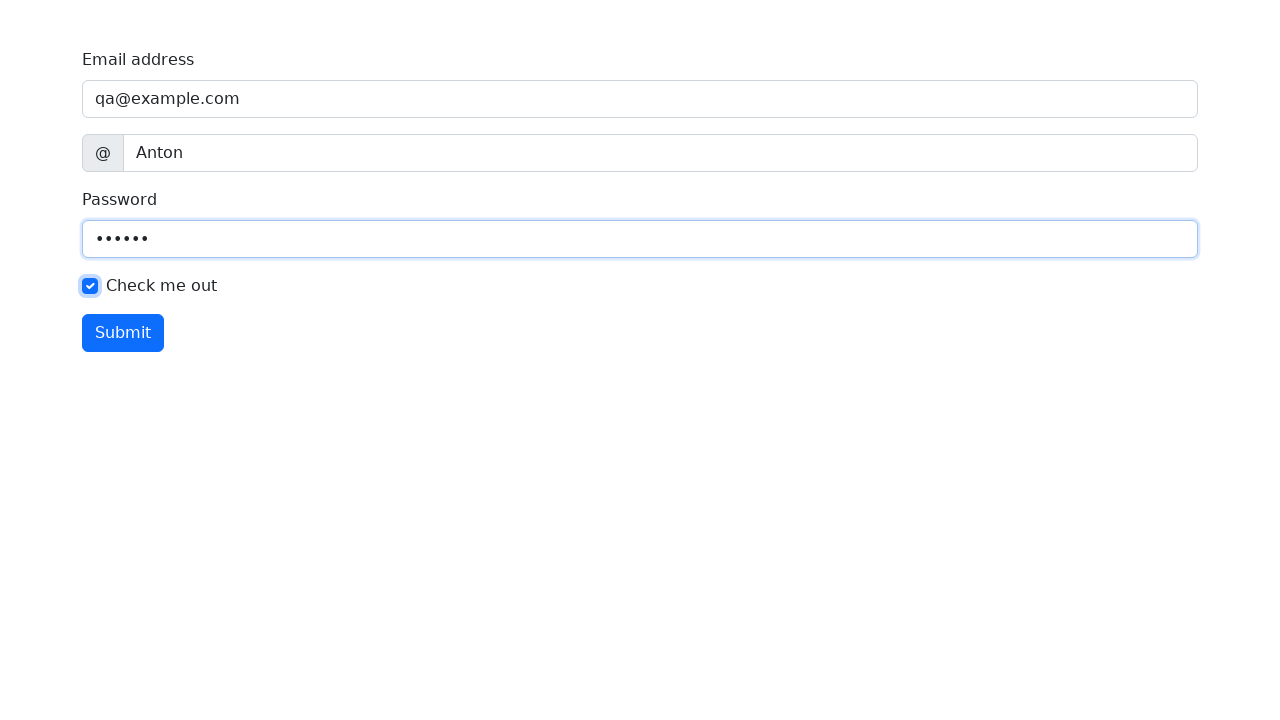

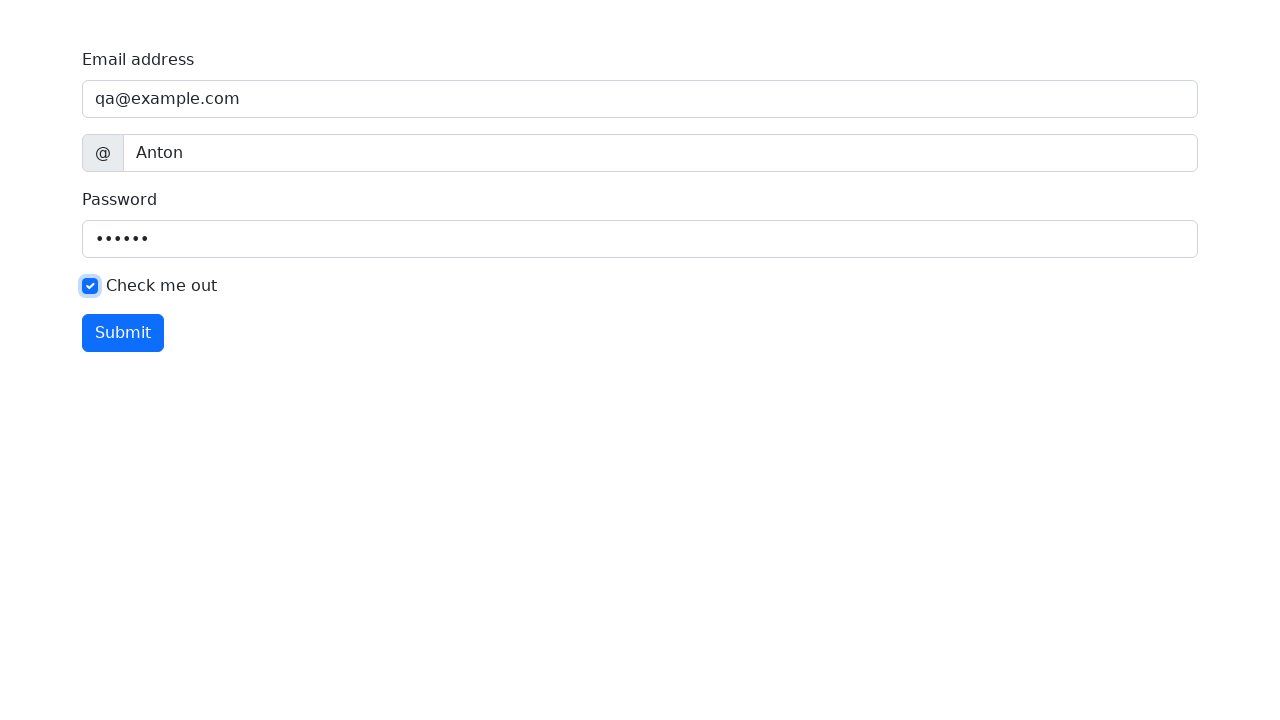